Tests filling a username field and then clicking cancel to clear the form

Starting URL: https://testpages.eviltester.com/styled/basic-html-form-test.html

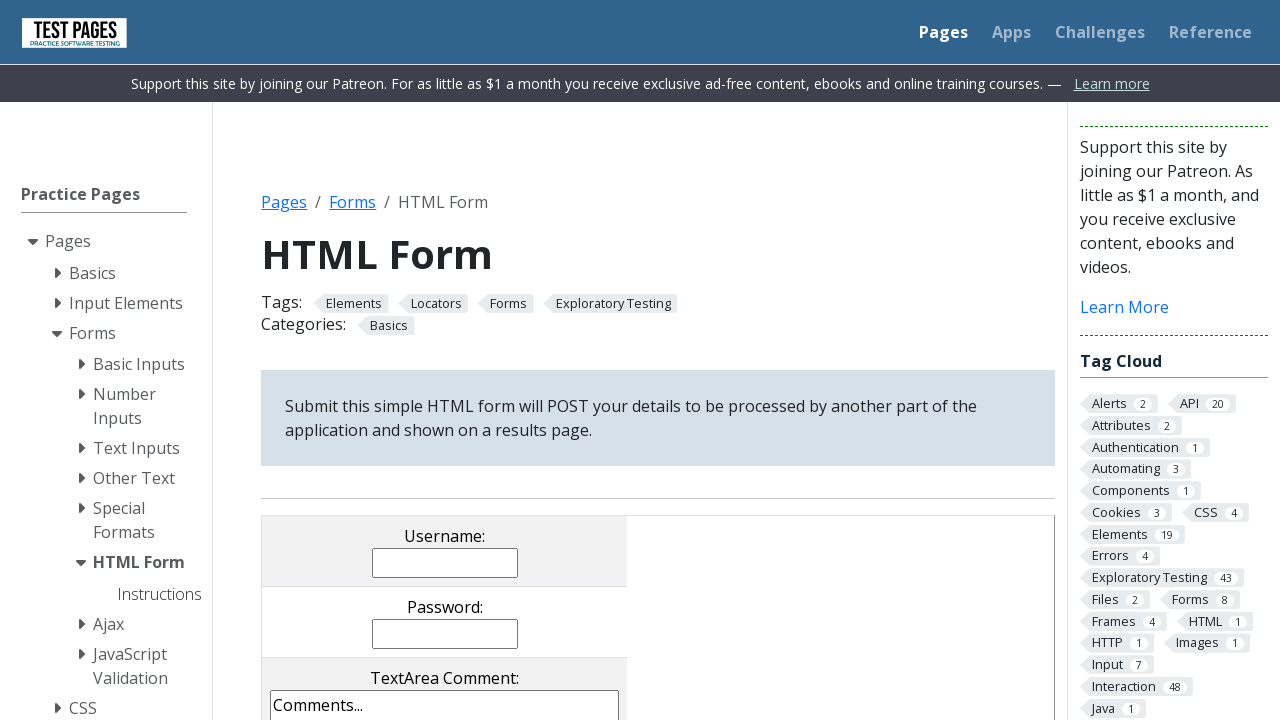

Filled username field with 'Evgeniia' on input[name='username']
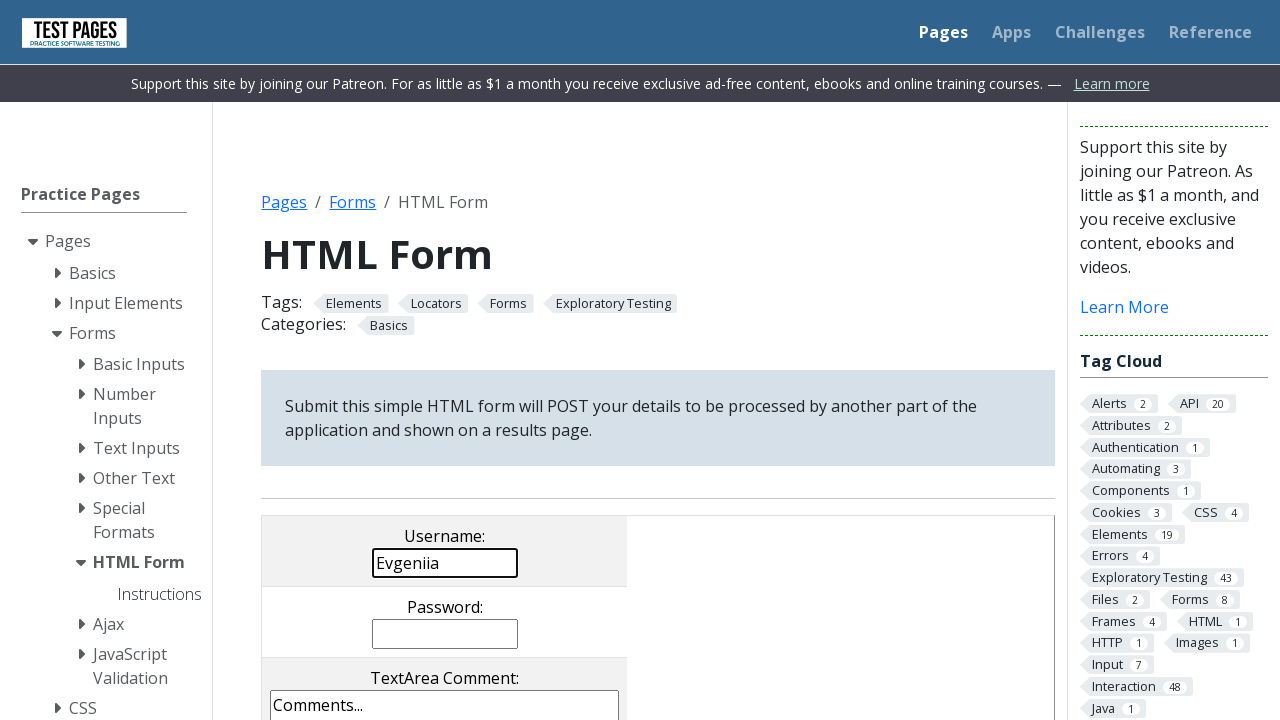

Clicked cancel button to clear the form at (381, 360) on input[value='cancel']
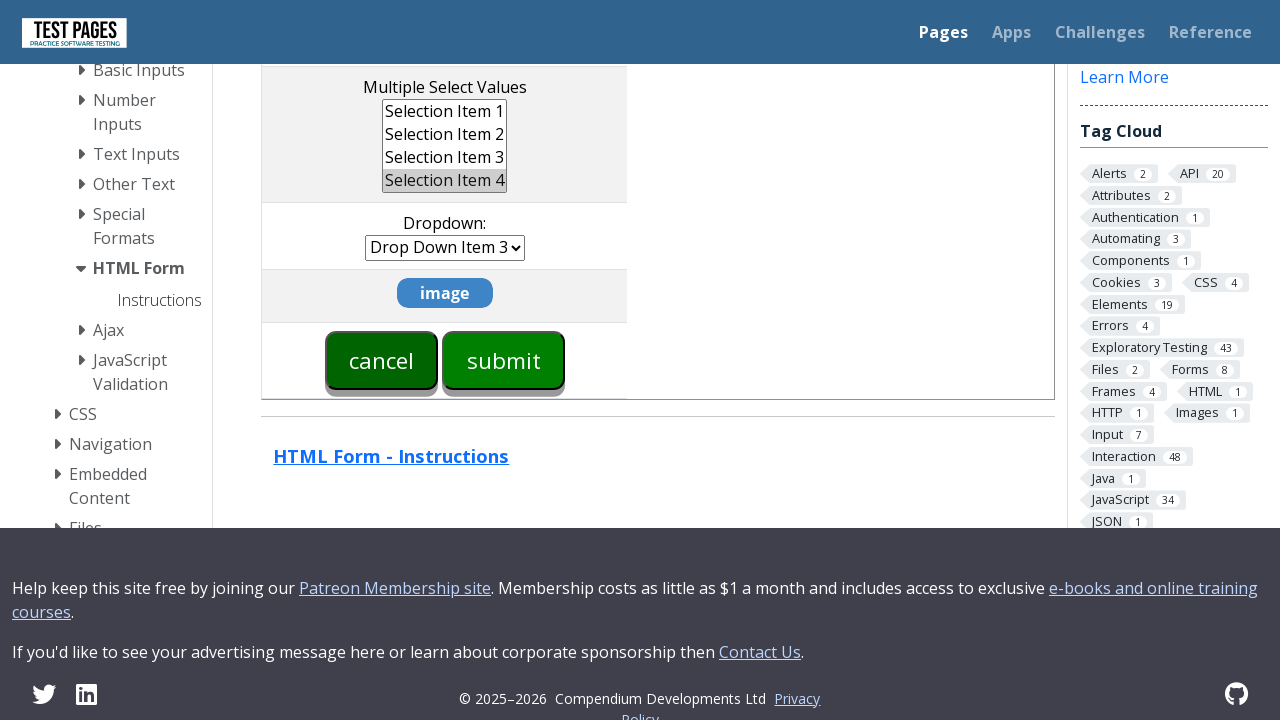

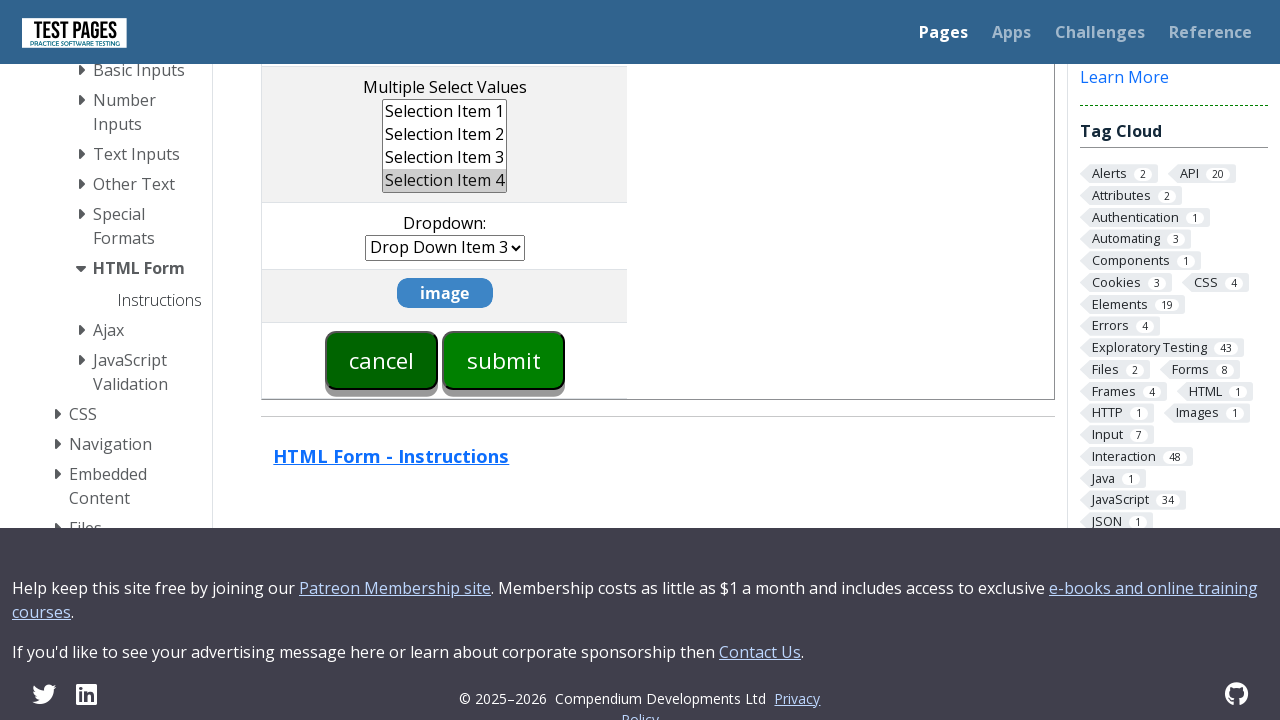